Tests navigation by clicking on Contact then clicking on the Logo ("Fur") link to navigate back to Products page

Starting URL: https://ilarionhalushka.github.io/jekyll-ecommerce-demo/

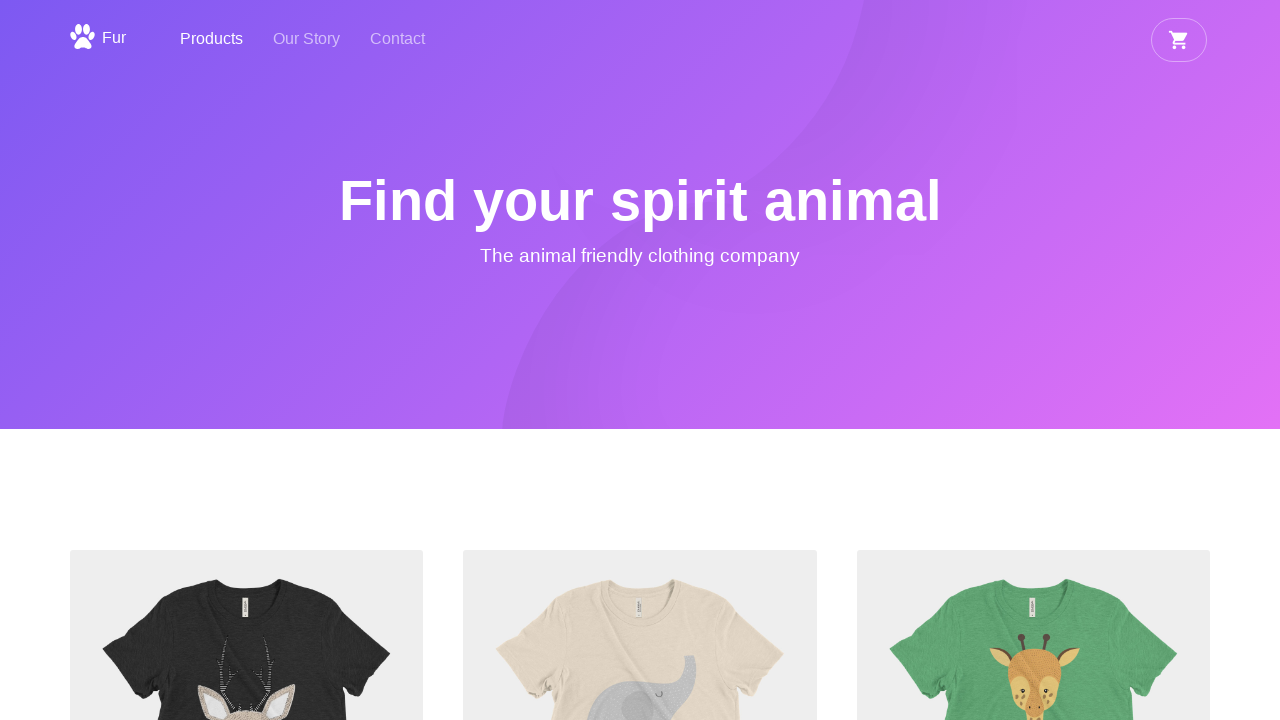

Clicked on Contact link in navigation at (398, 40) on internal:role=navigation >> internal:role=link[name="Contact"i]
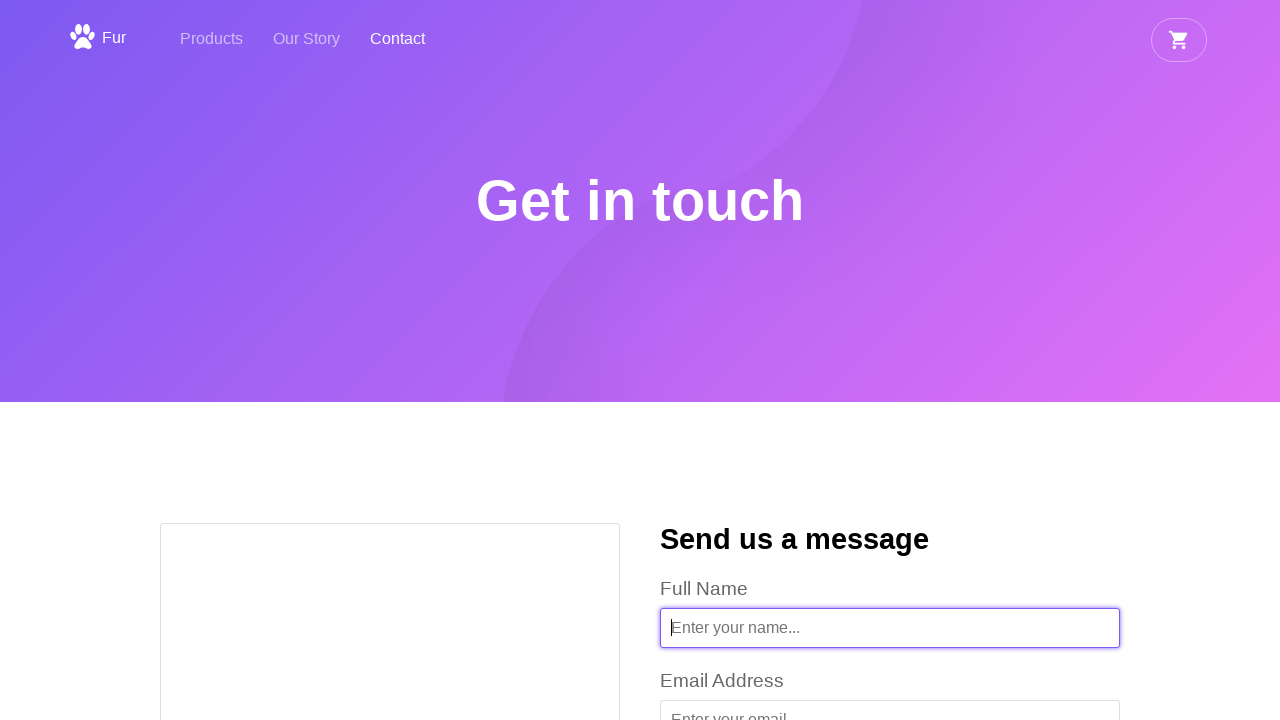

Clicked on Logo (Fur) link to navigate back to Products at (96, 38) on internal:role=link[name="Fur"s]
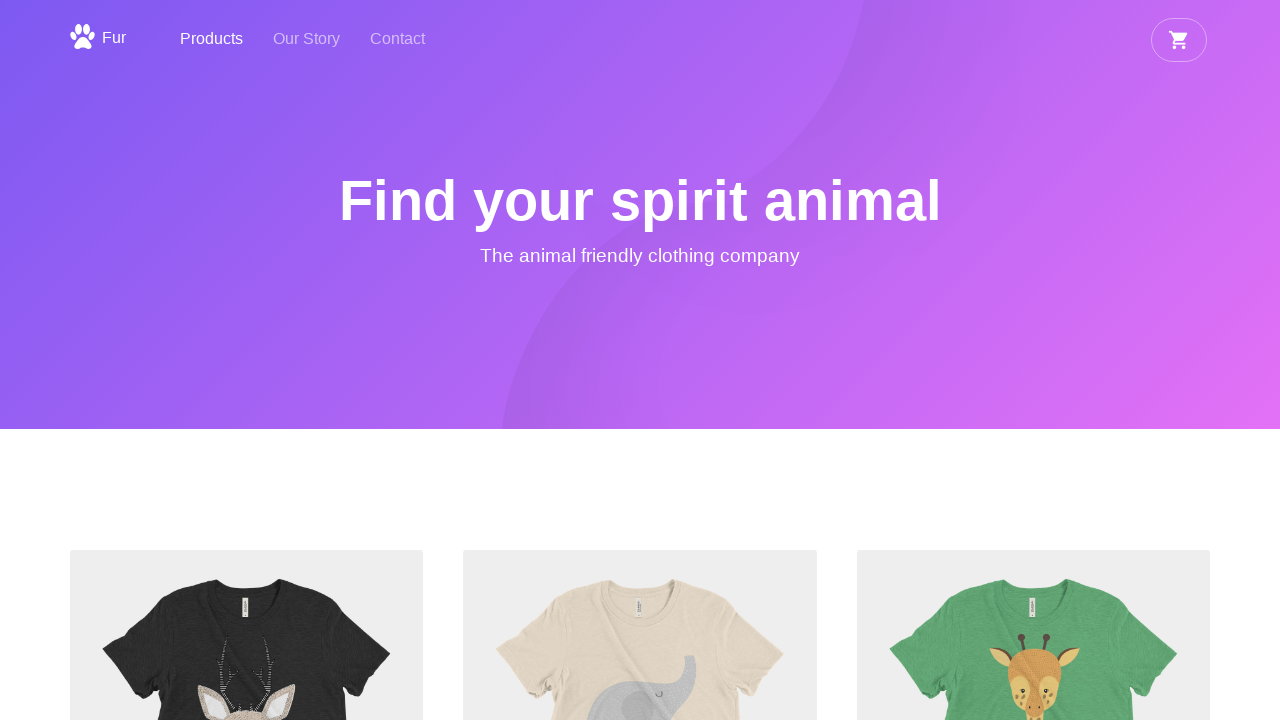

Products page heading 'Find your spirit animal' is visible
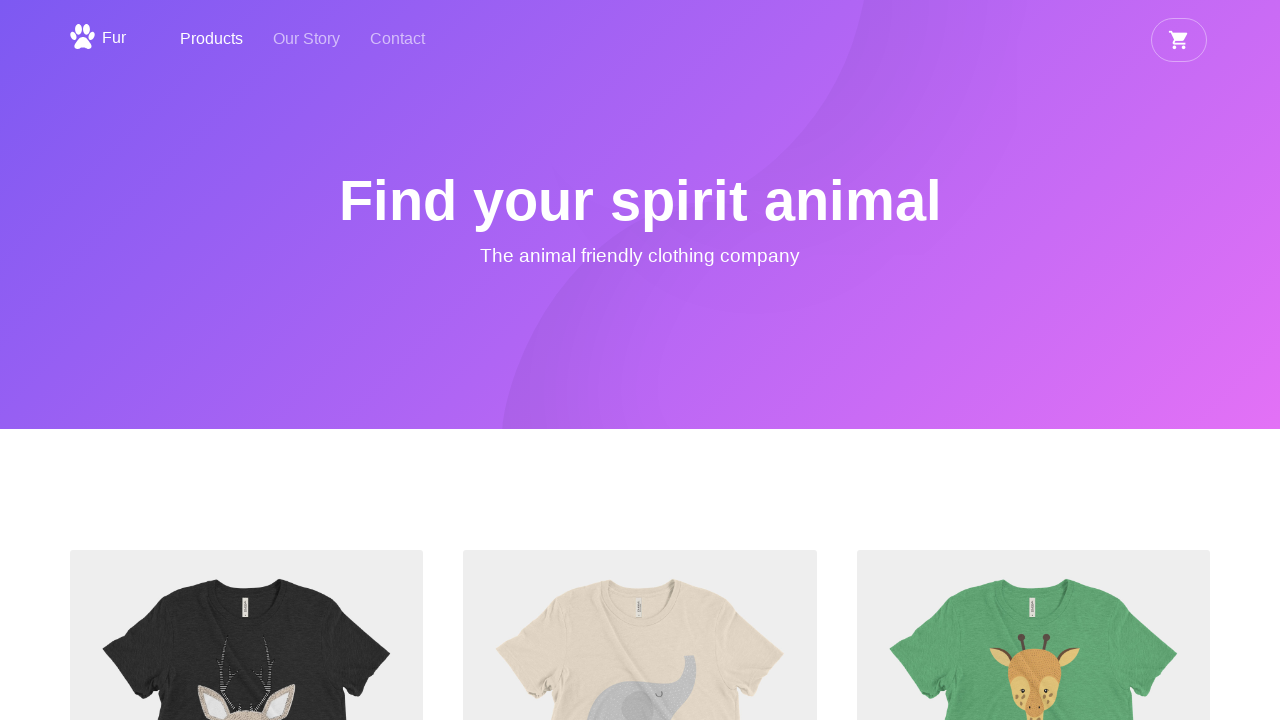

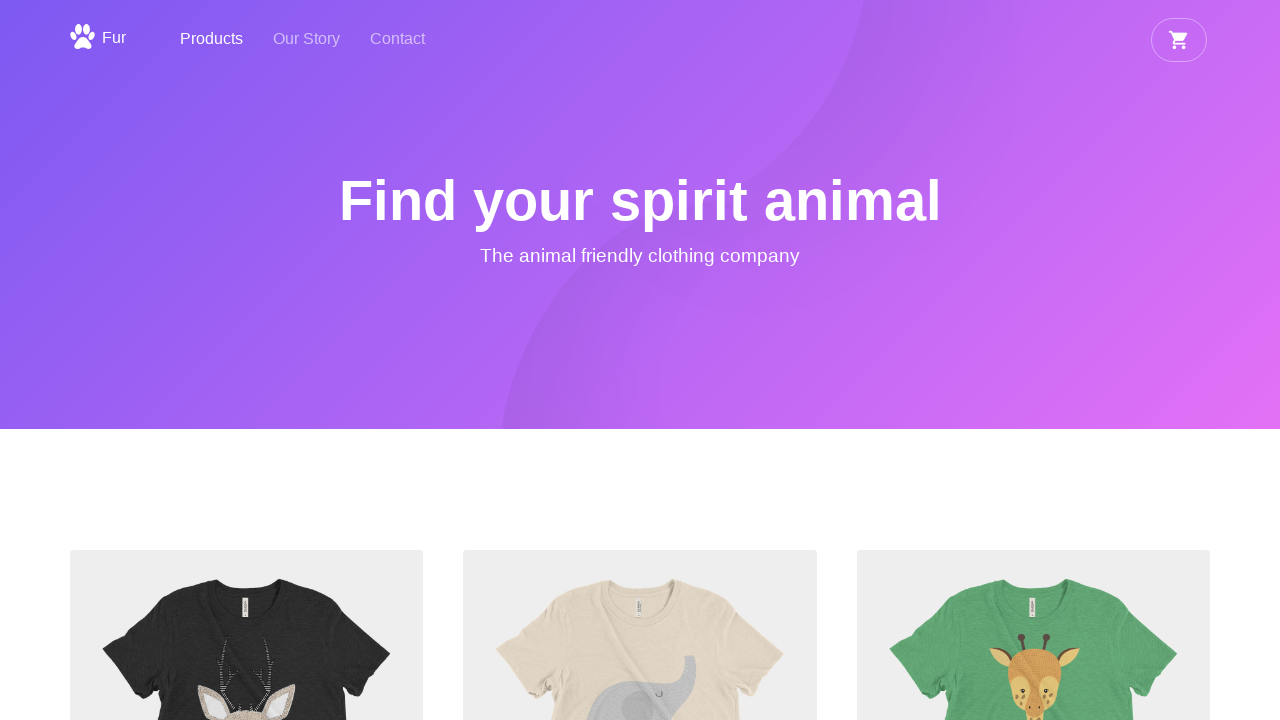